Tests the Python.org search functionality by entering "pycon" in the search box and submitting the form

Starting URL: http://www.python.org

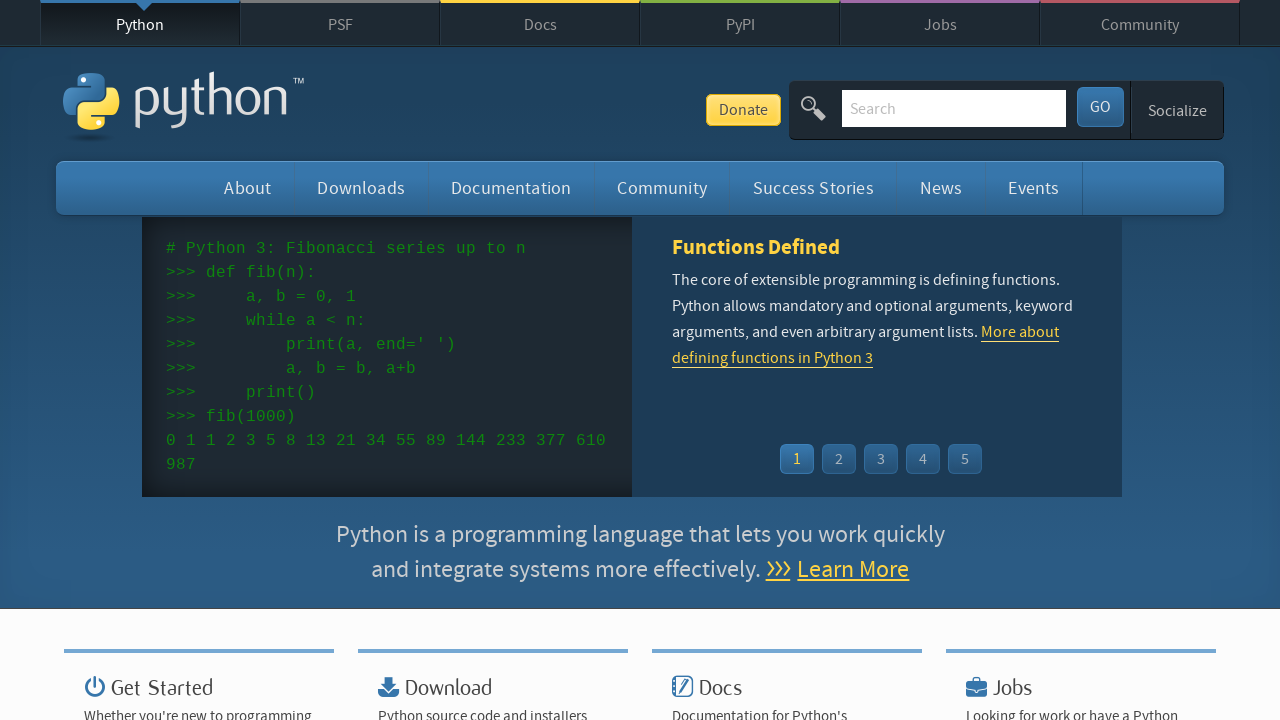

Filled search box with 'pycon' on input[name='q']
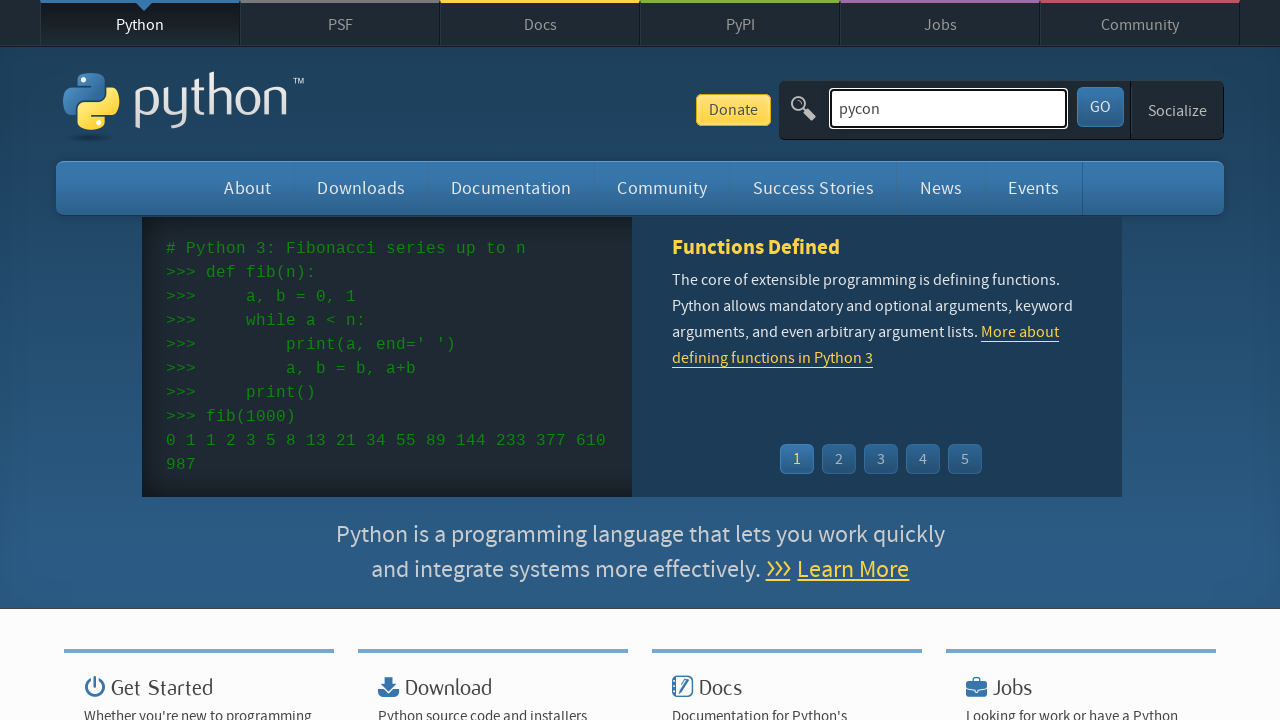

Pressed Enter to submit search form on input[name='q']
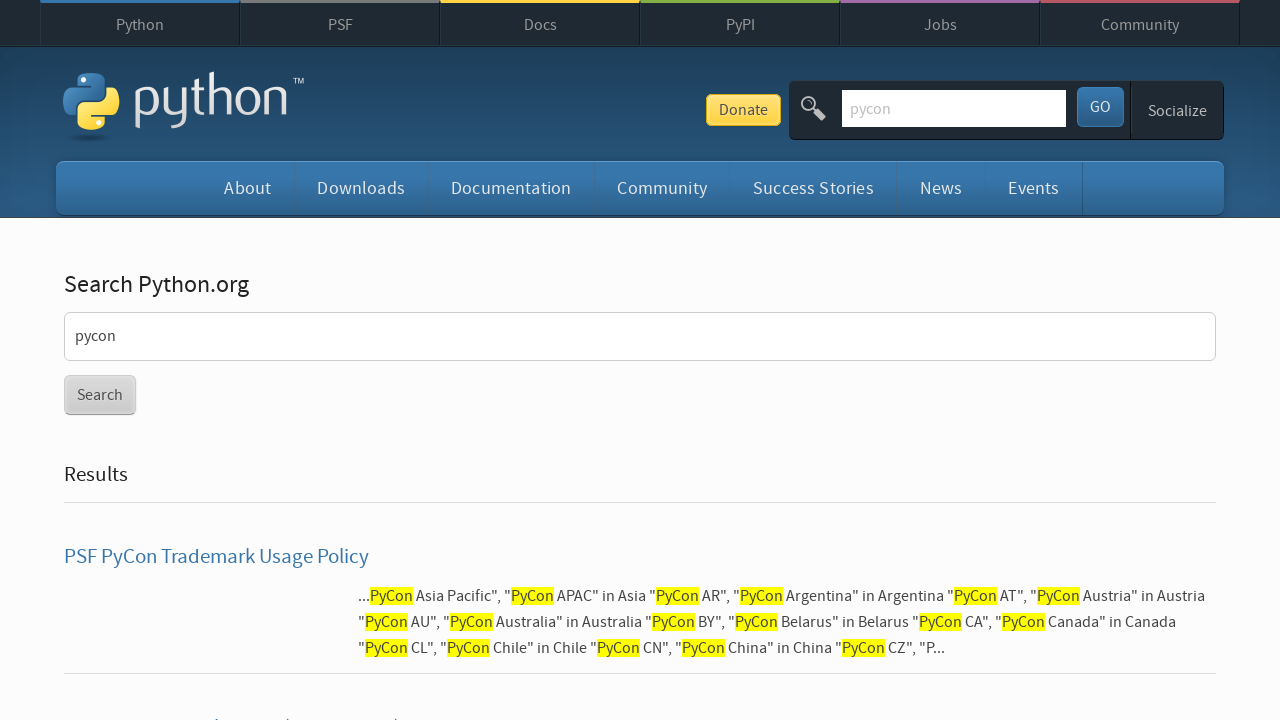

Search results loaded and network idle
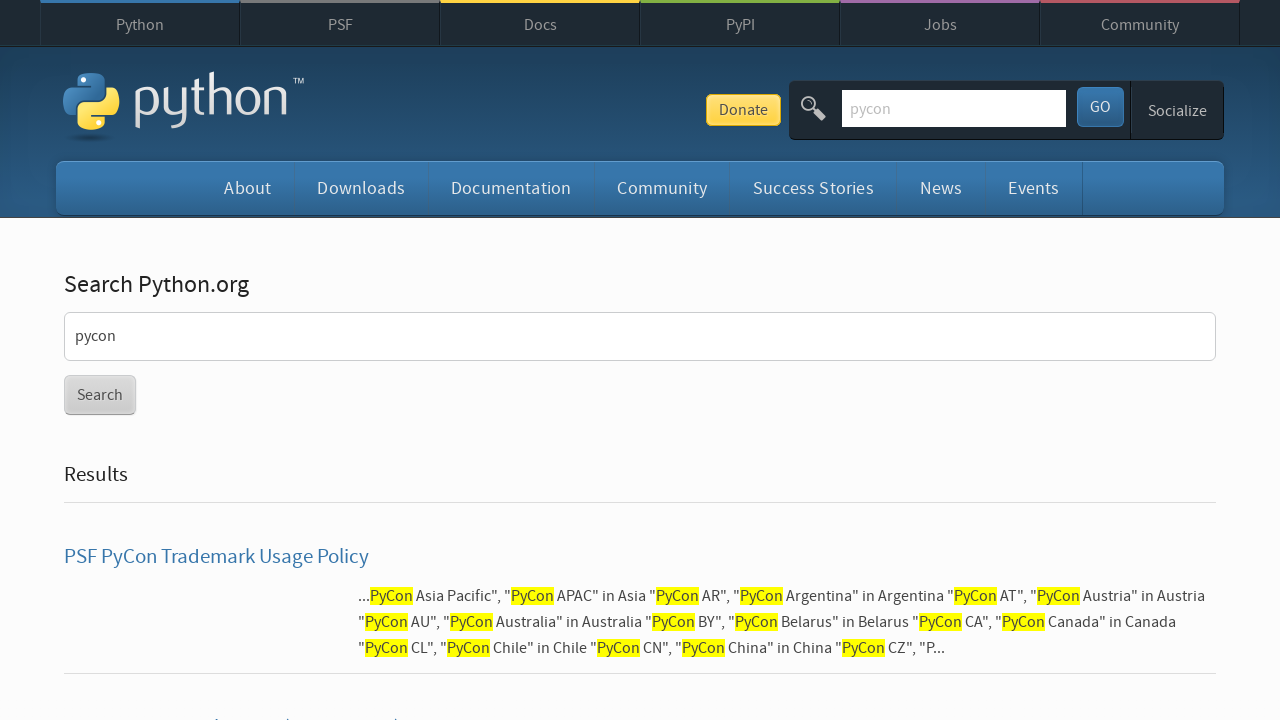

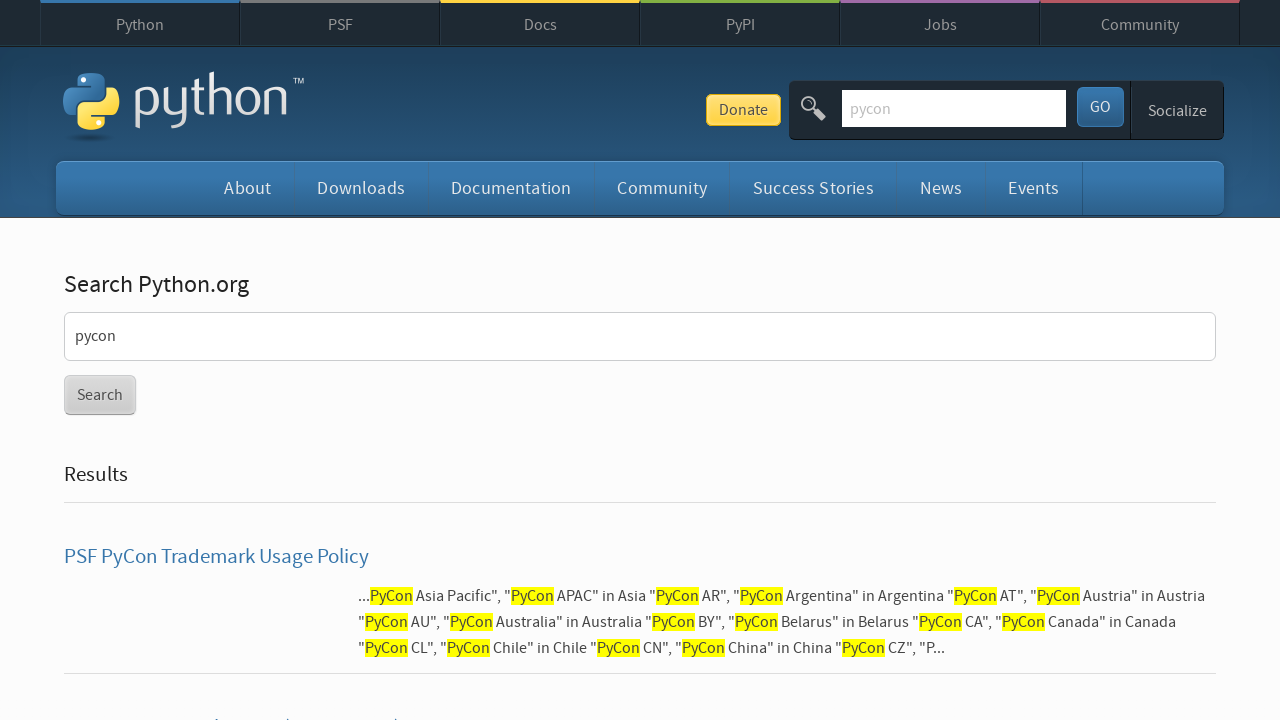